Tests JavaScript alert and confirm dialog handling by entering a name, triggering an alert, accepting it, then triggering a confirm dialog and dismissing it

Starting URL: https://rahulshettyacademy.com/AutomationPractice/

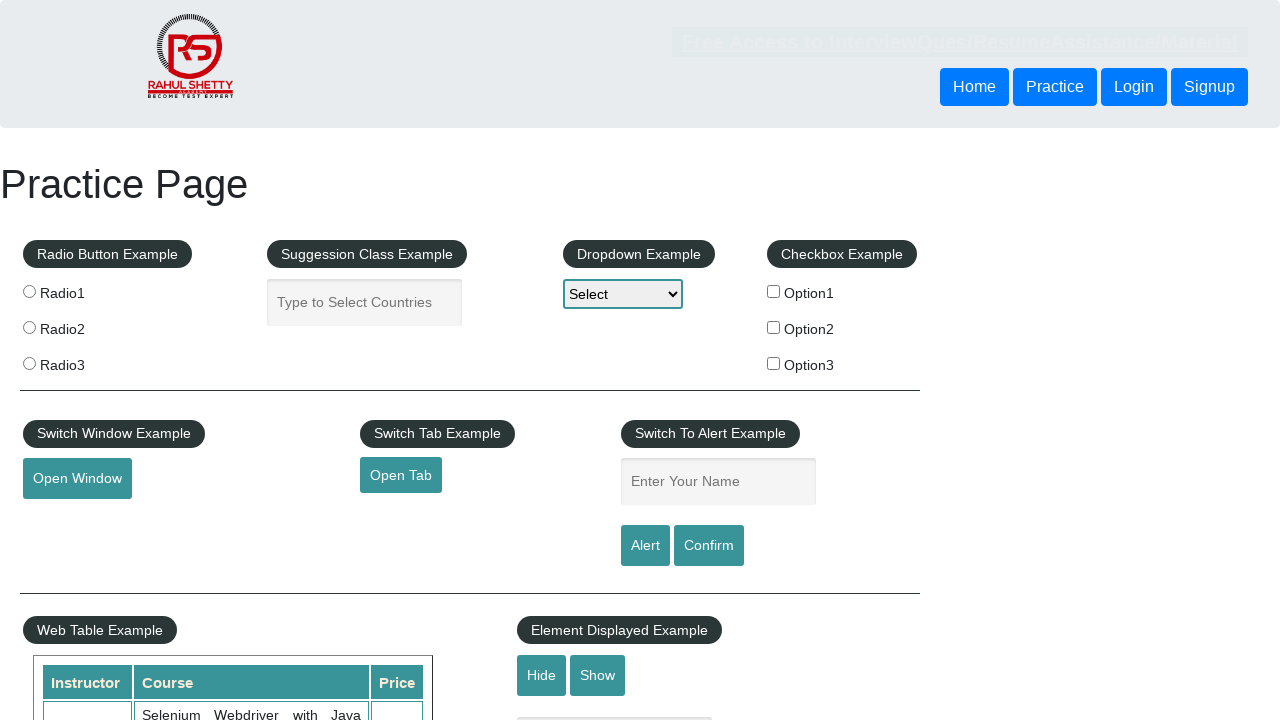

Filled name input field with 'Rahul' on #name
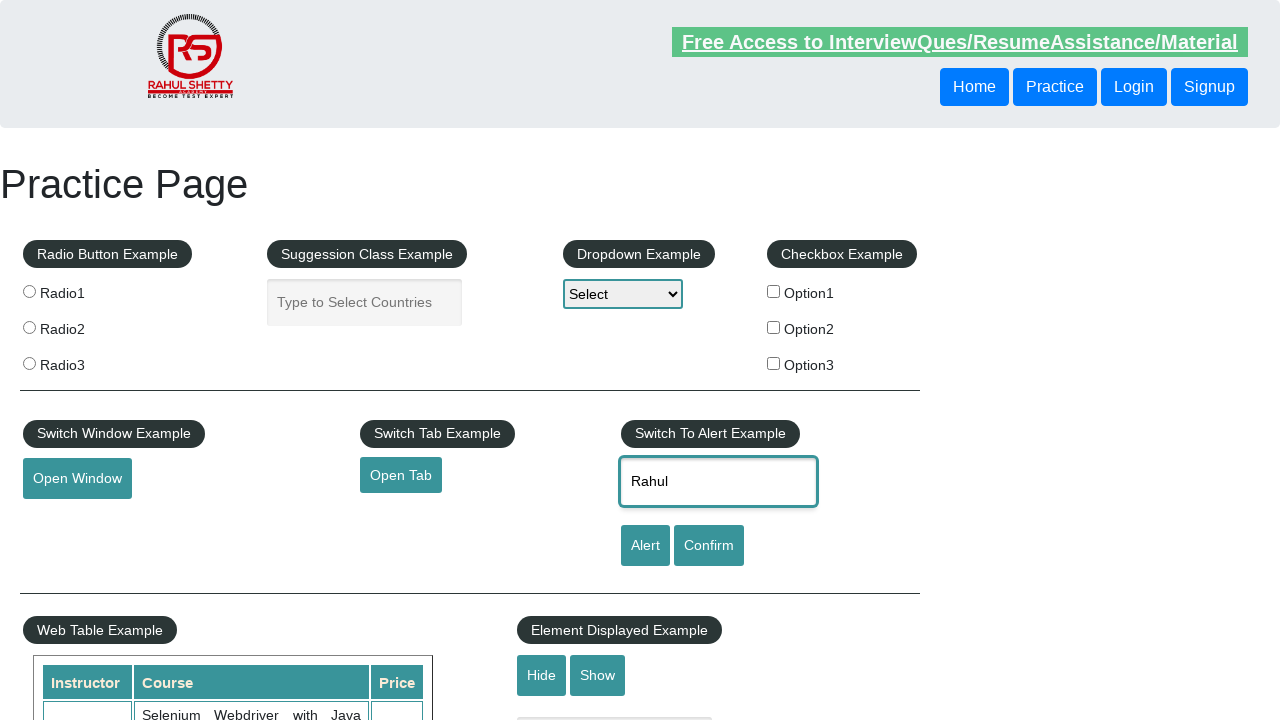

Clicked alert button to trigger alert dialog at (645, 546) on #alertbtn
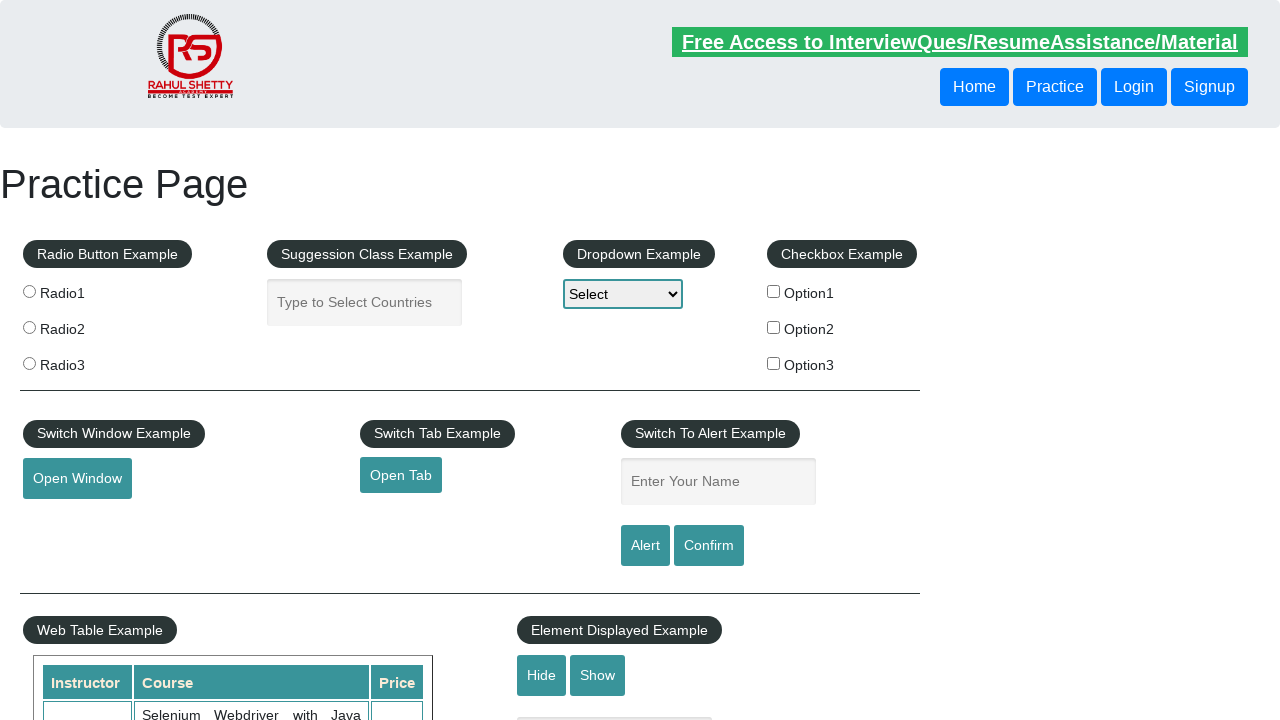

Alert dialog accepted
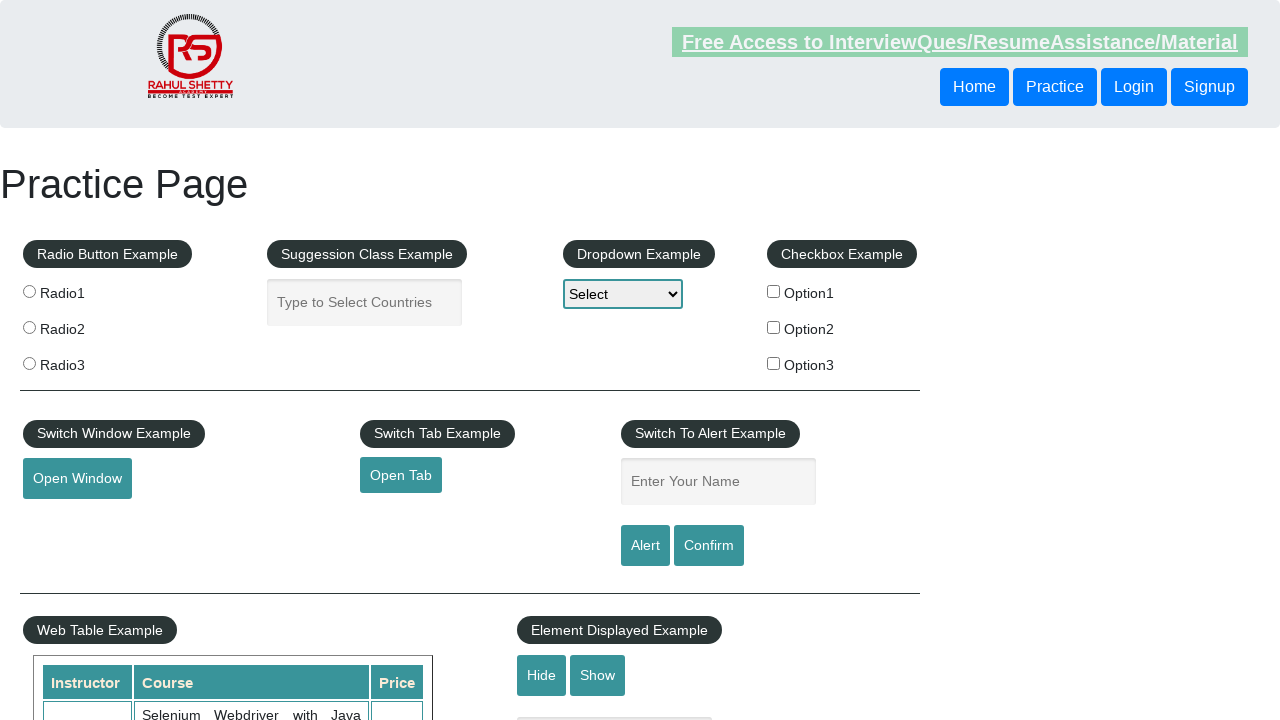

Clicked confirm button to trigger confirm dialog at (709, 546) on #confirmbtn
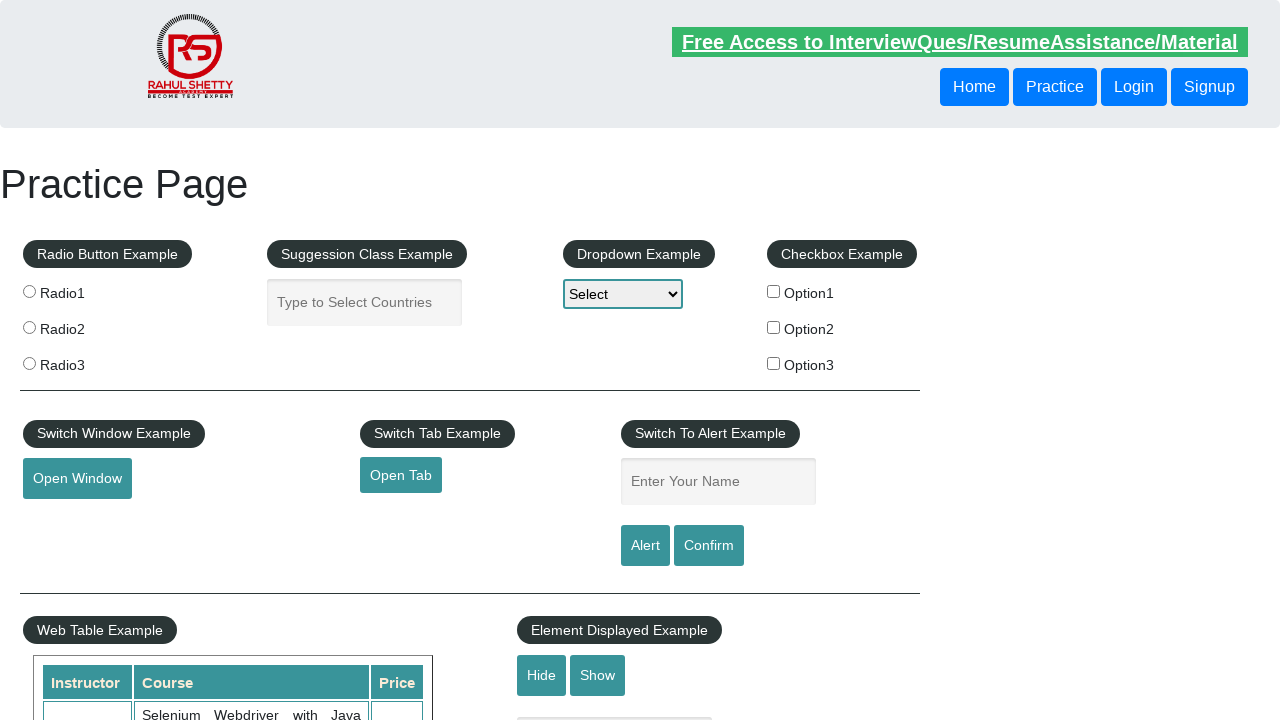

Confirm dialog dismissed
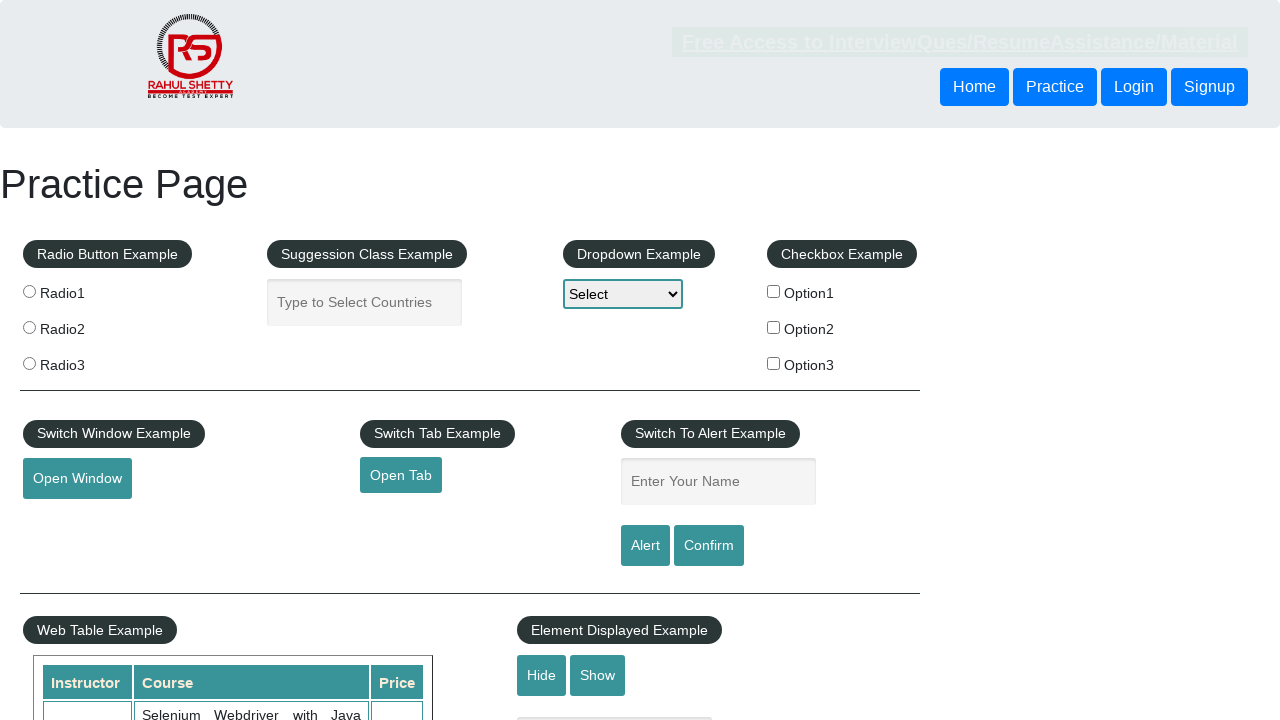

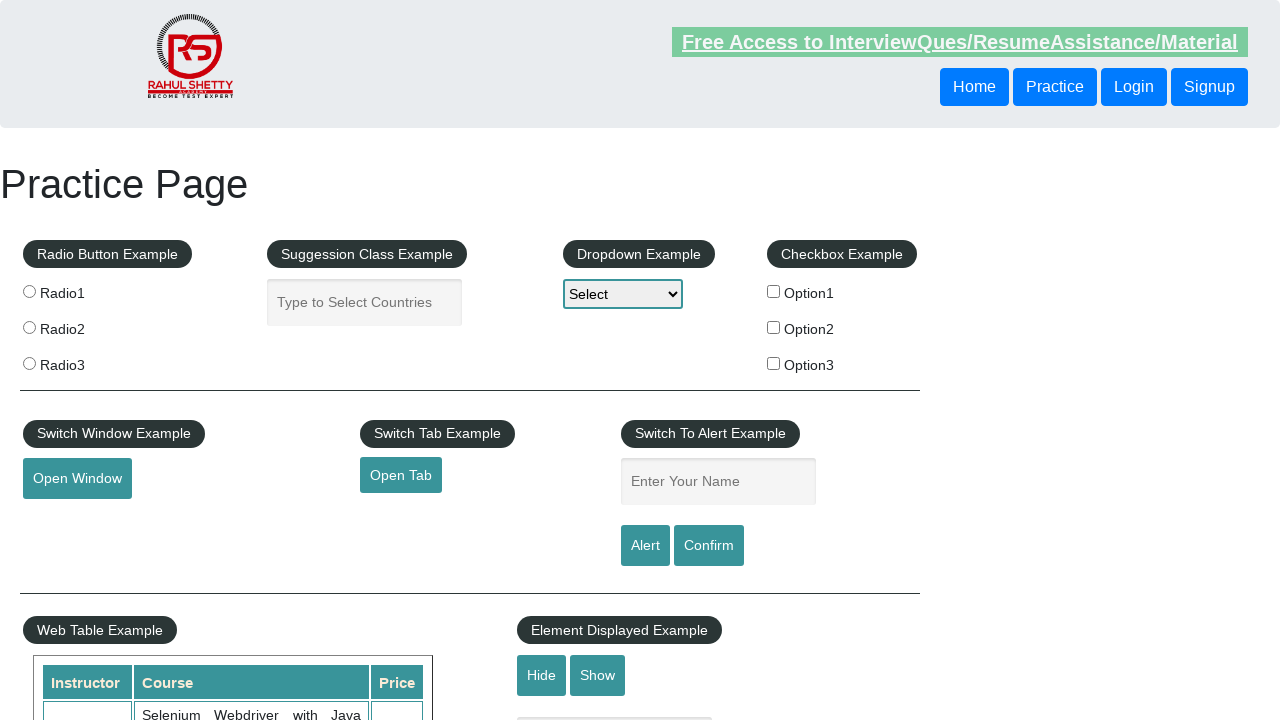